Tests infinite scroll functionality by scrolling down the page multiple times to trigger dynamic content loading, verifying that new content paragraphs appear

Starting URL: https://the-internet.herokuapp.com/infinite_scroll

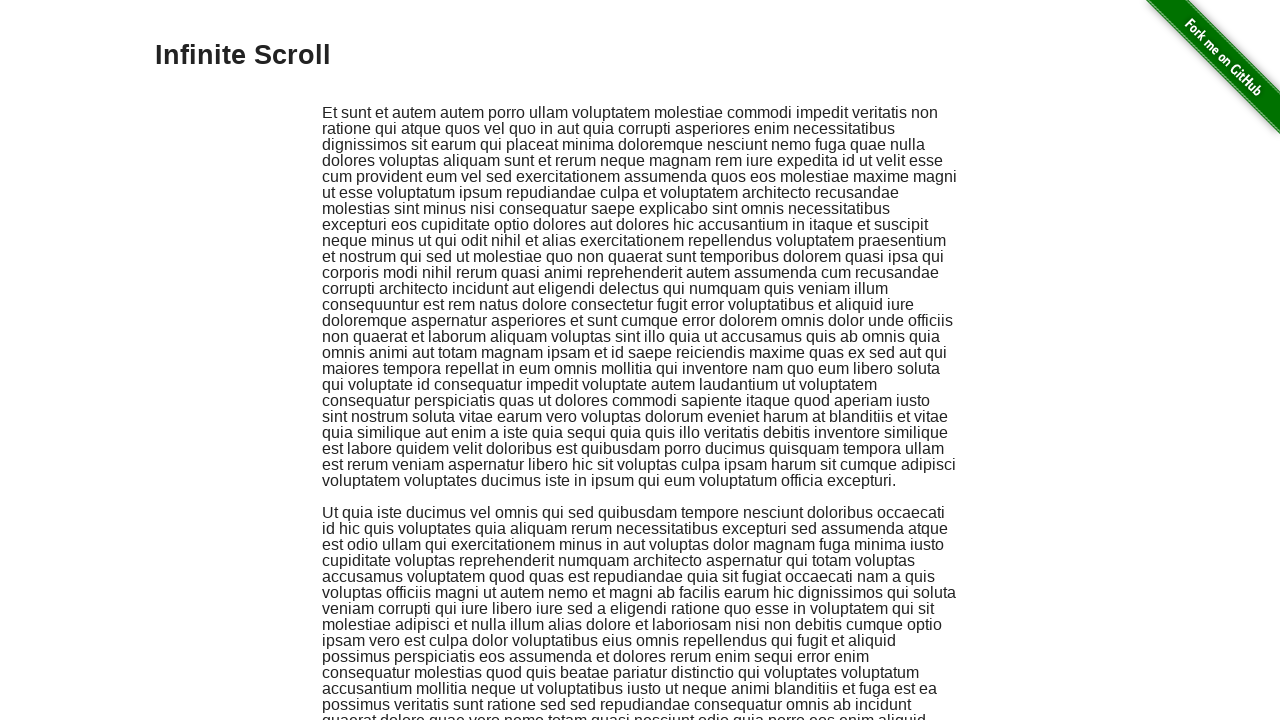

Waited for dynamically loaded content batch 1 to appear
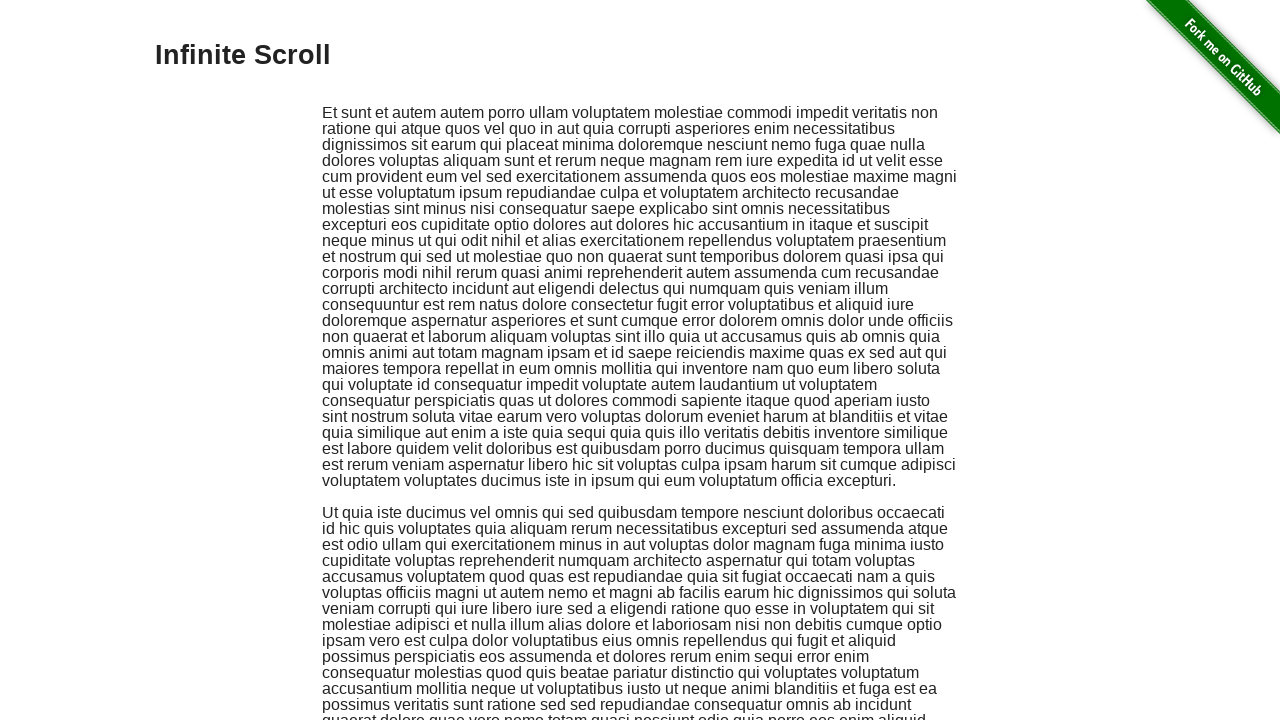

Scrolled to bottom of page to trigger content loading (iteration 1)
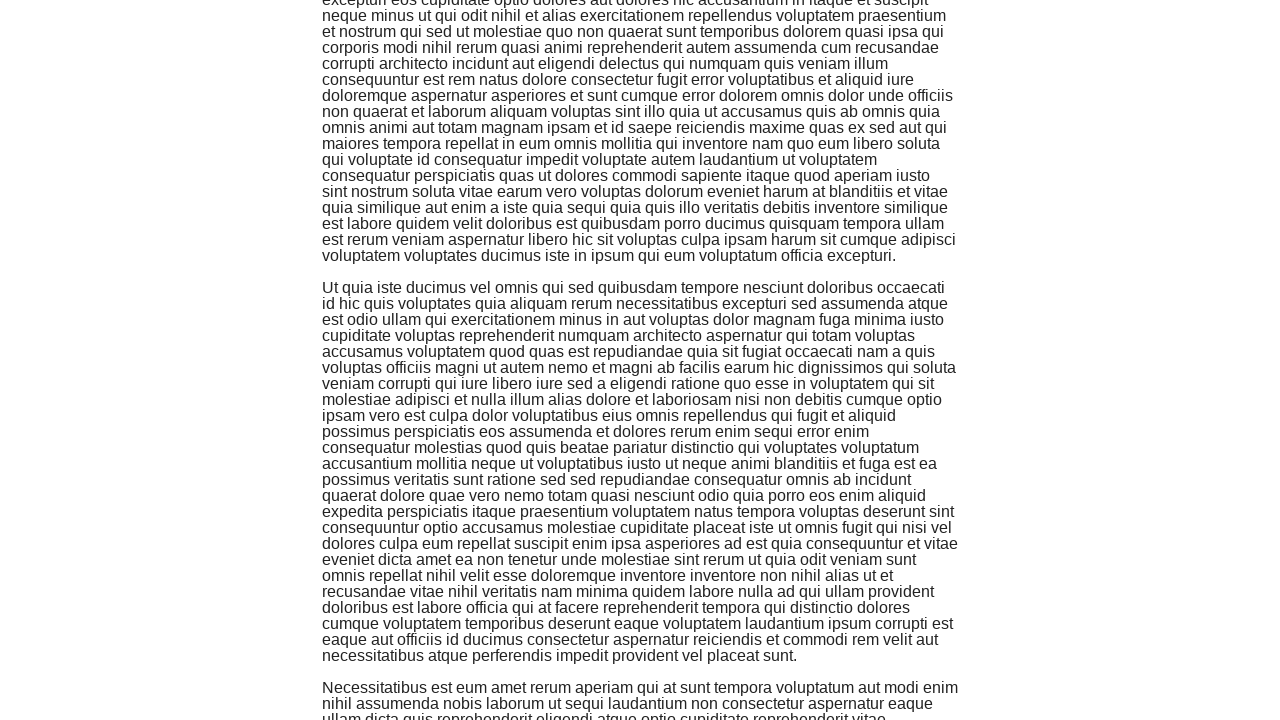

Waited 1 second for content to finish loading (iteration 1)
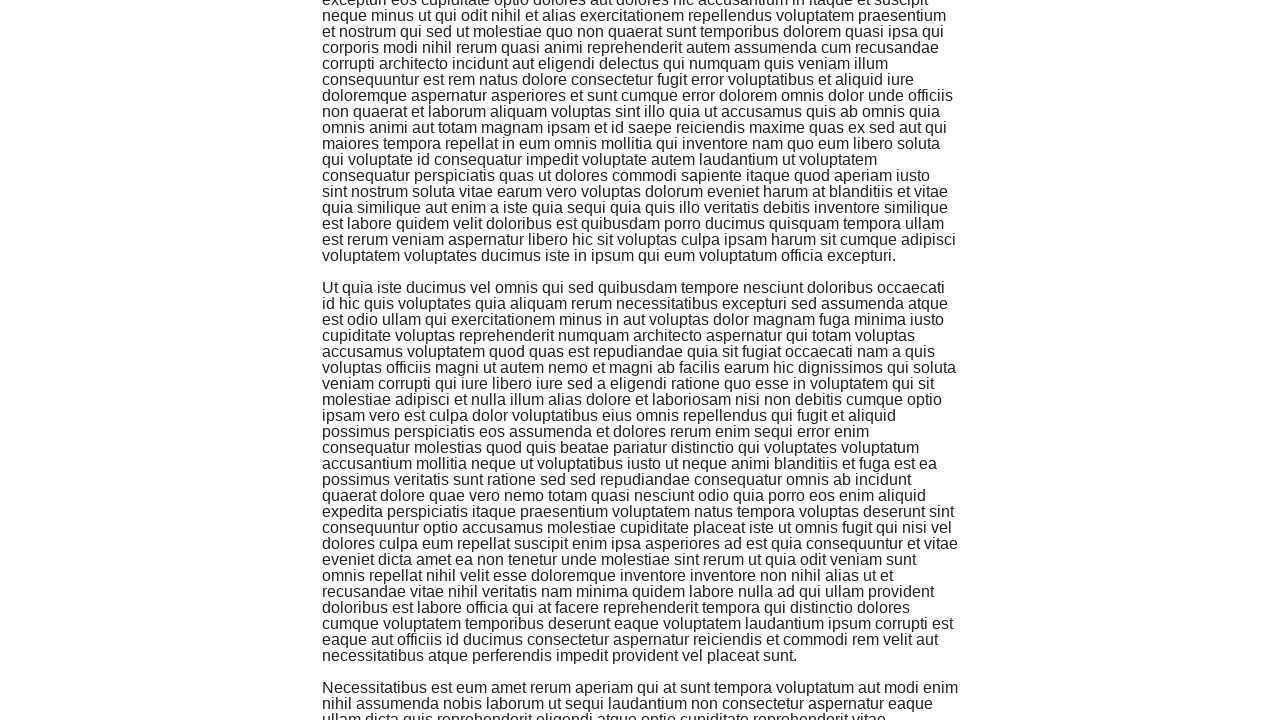

Waited for dynamically loaded content batch 2 to appear
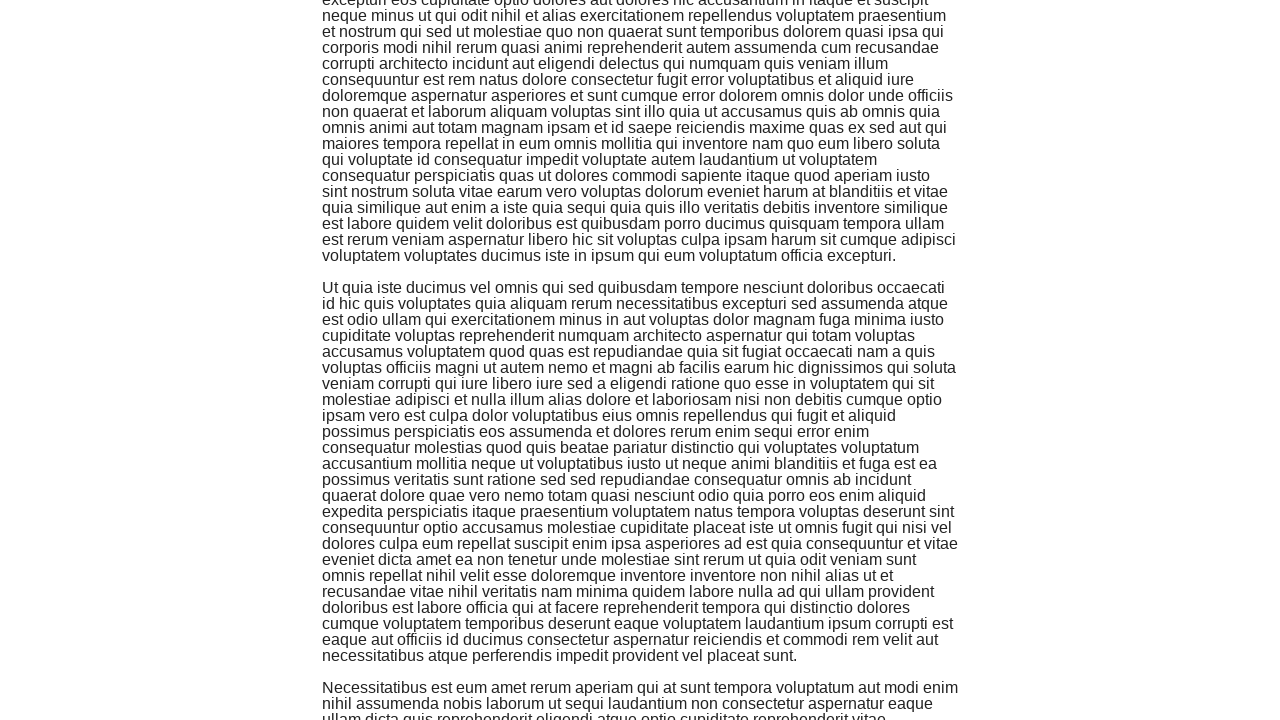

Scrolled to bottom of page to trigger content loading (iteration 2)
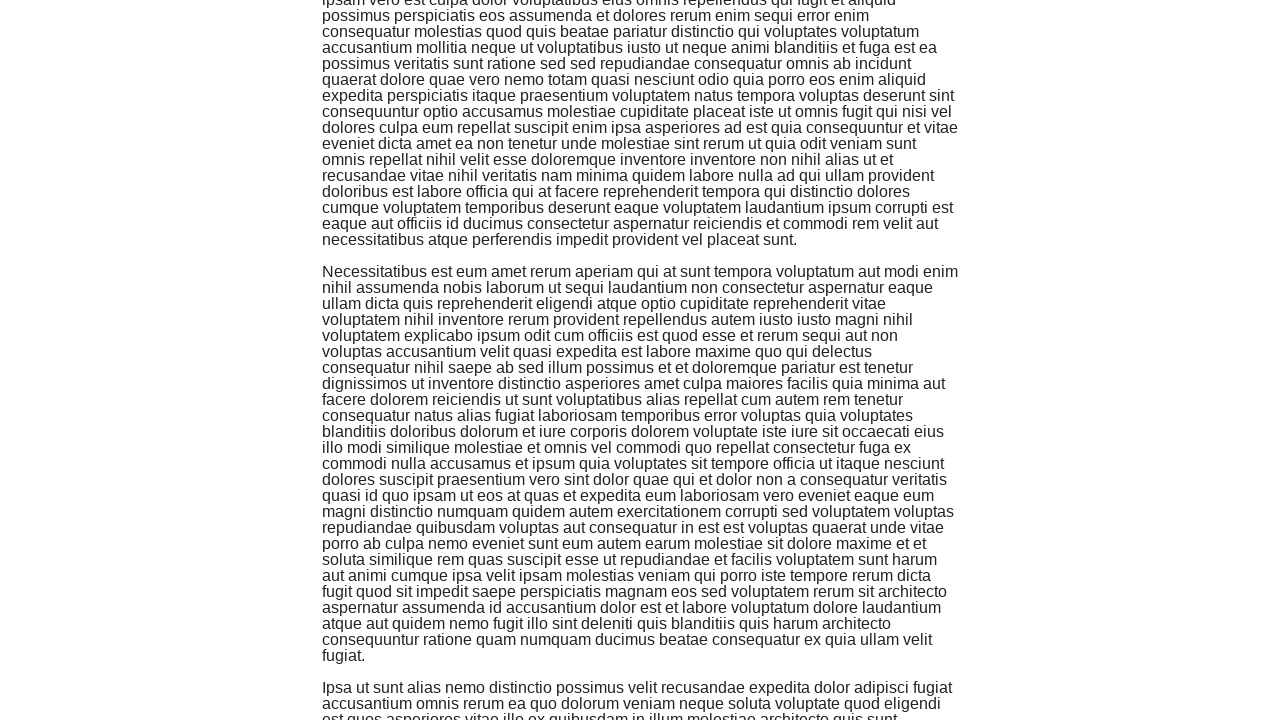

Waited 1 second for content to finish loading (iteration 2)
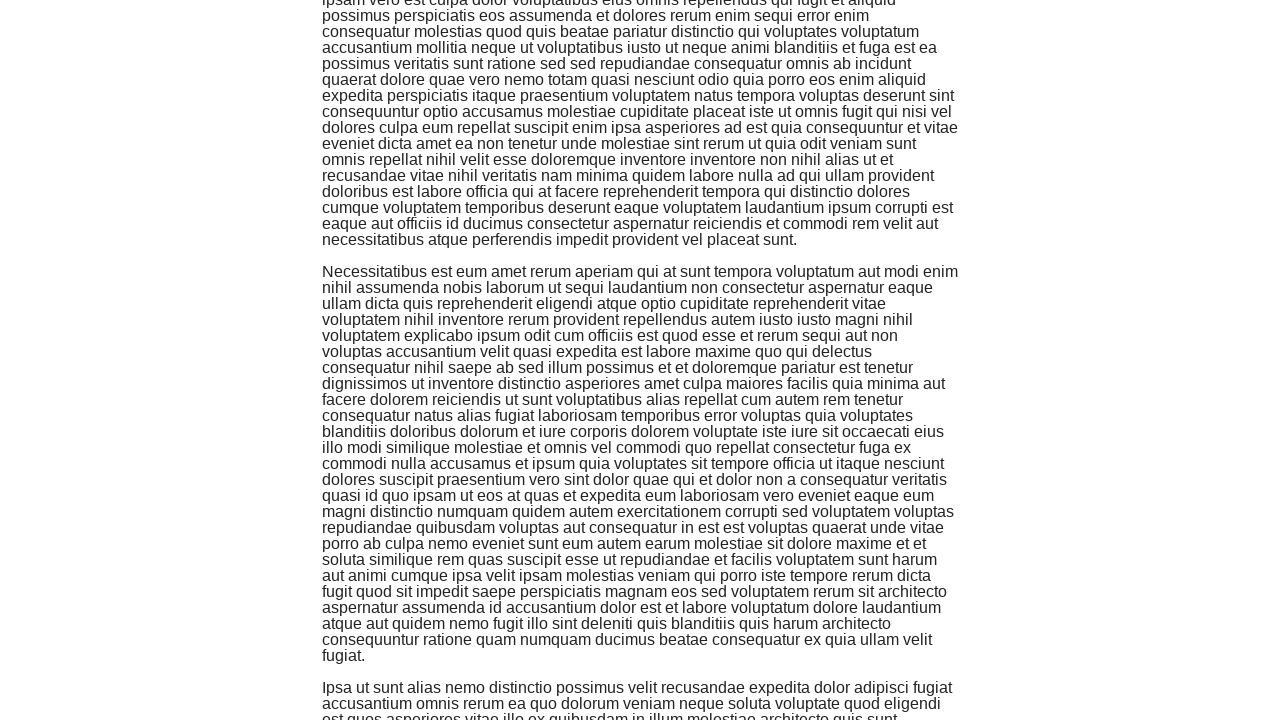

Waited for dynamically loaded content batch 3 to appear
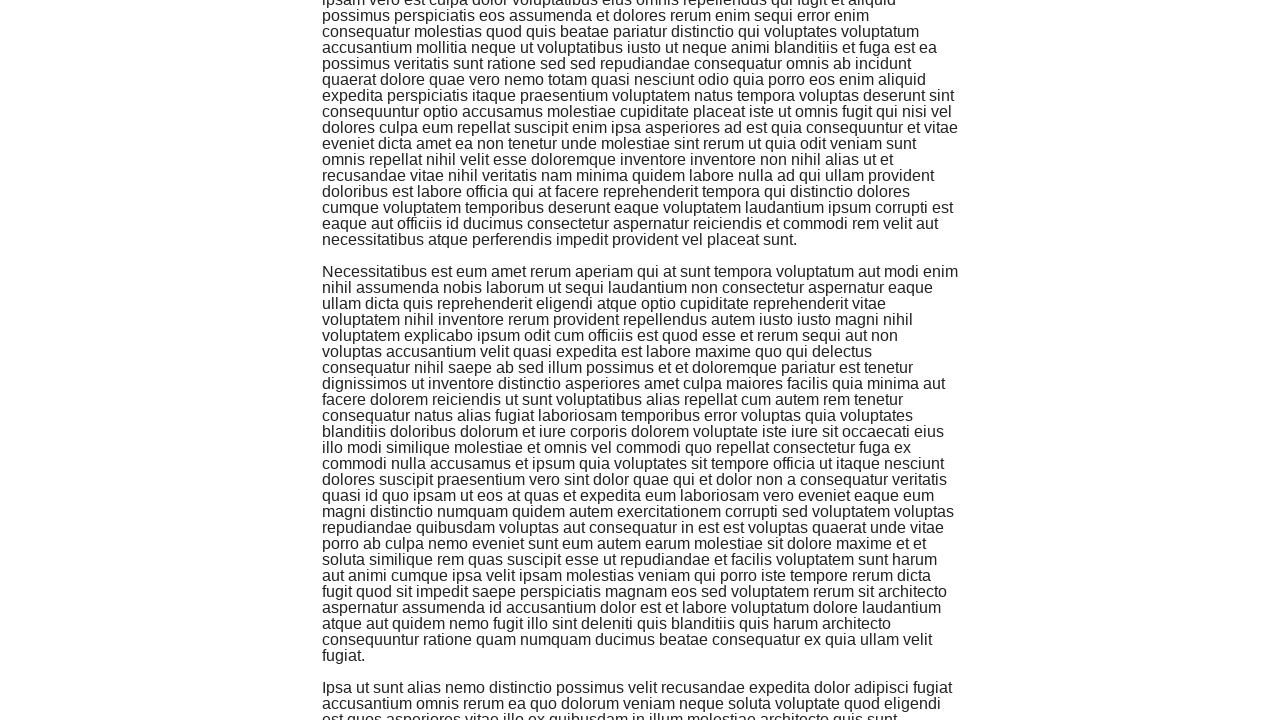

Scrolled to bottom of page to trigger content loading (iteration 3)
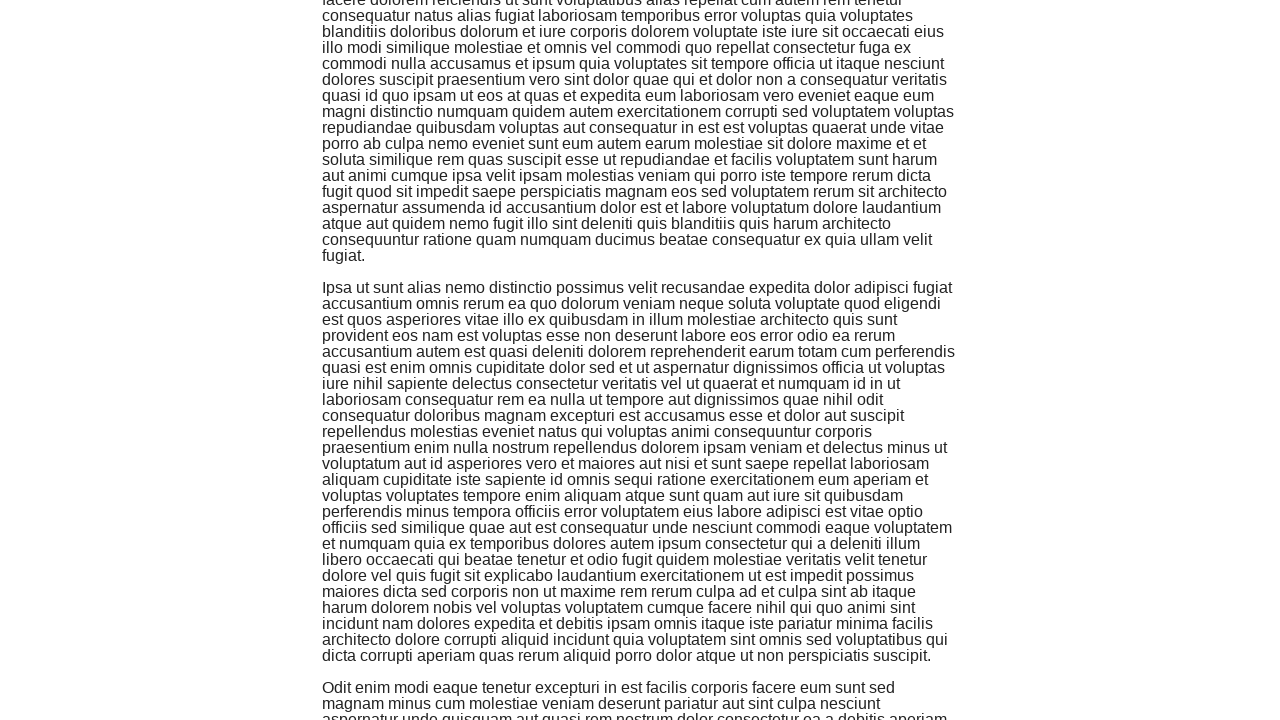

Waited 1 second for content to finish loading (iteration 3)
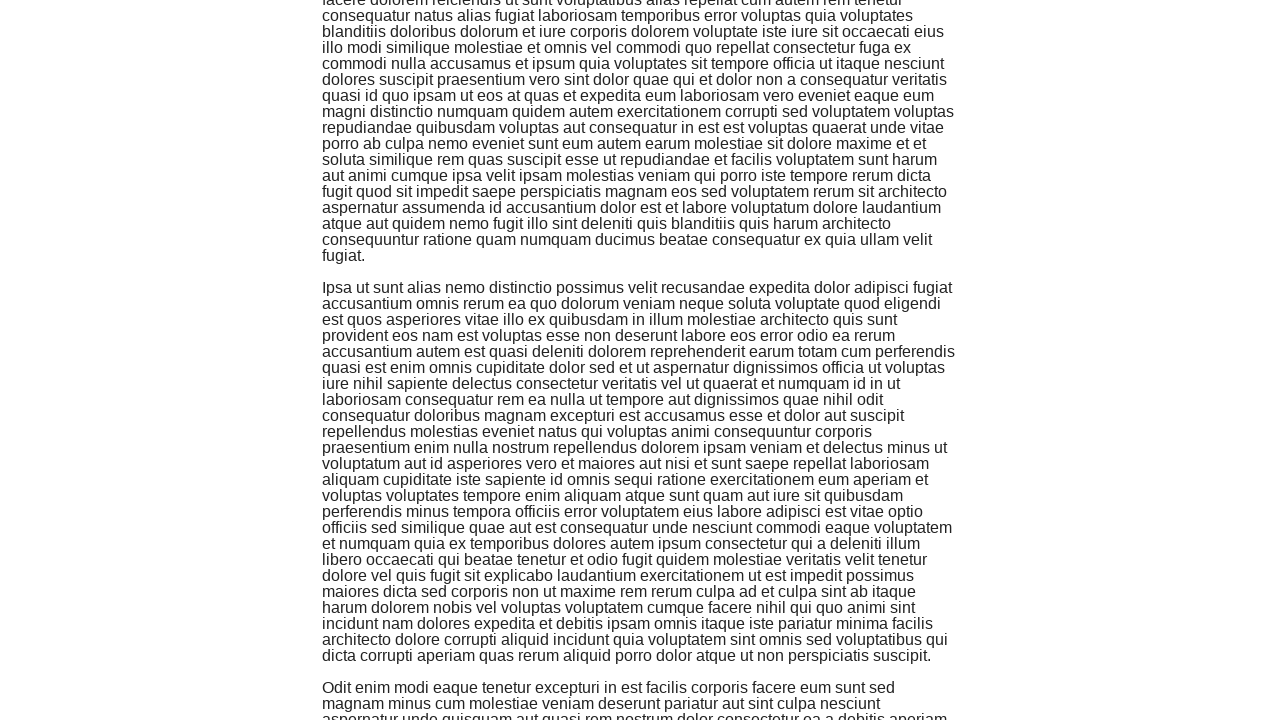

Waited for dynamically loaded content batch 4 to appear
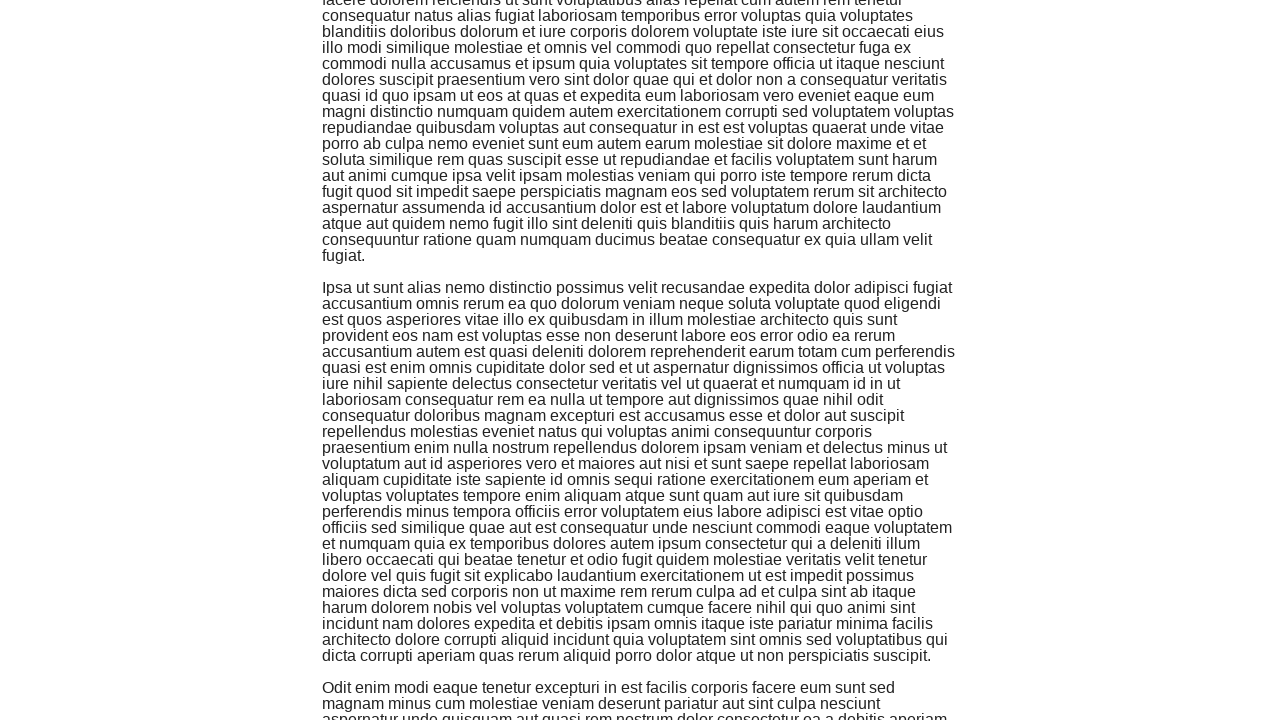

Scrolled to bottom of page to trigger content loading (iteration 4)
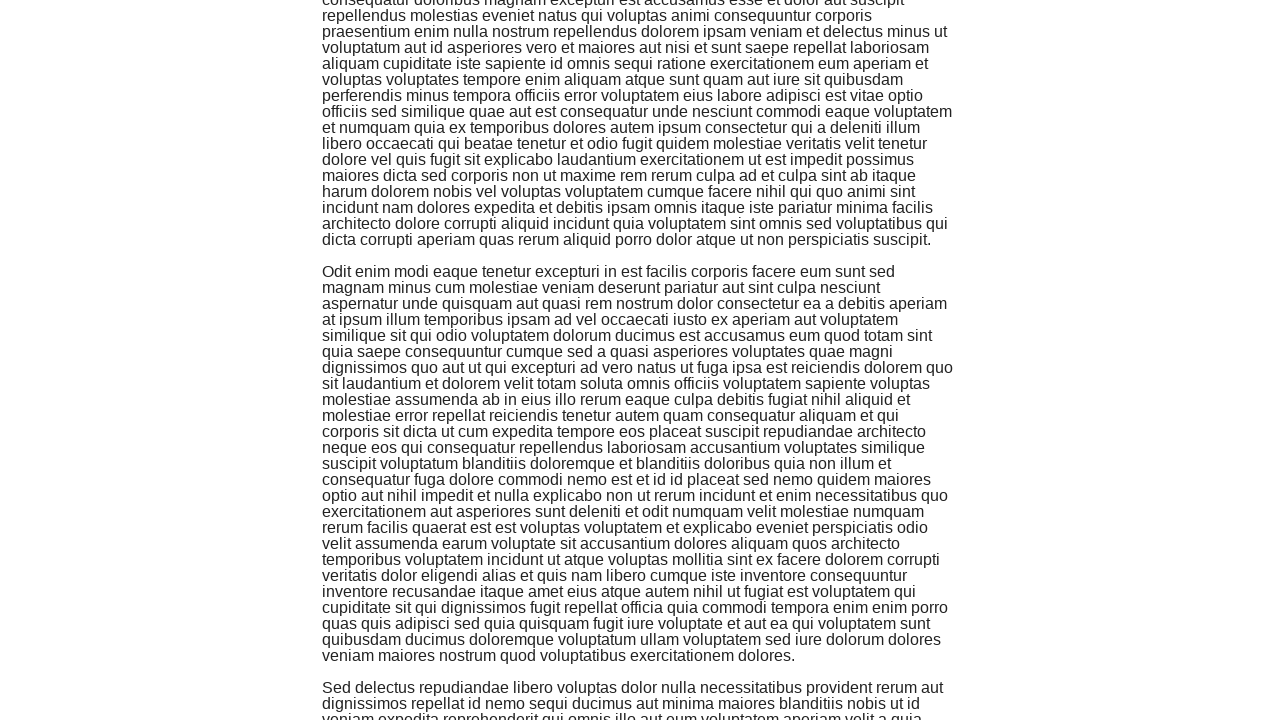

Waited 1 second for content to finish loading (iteration 4)
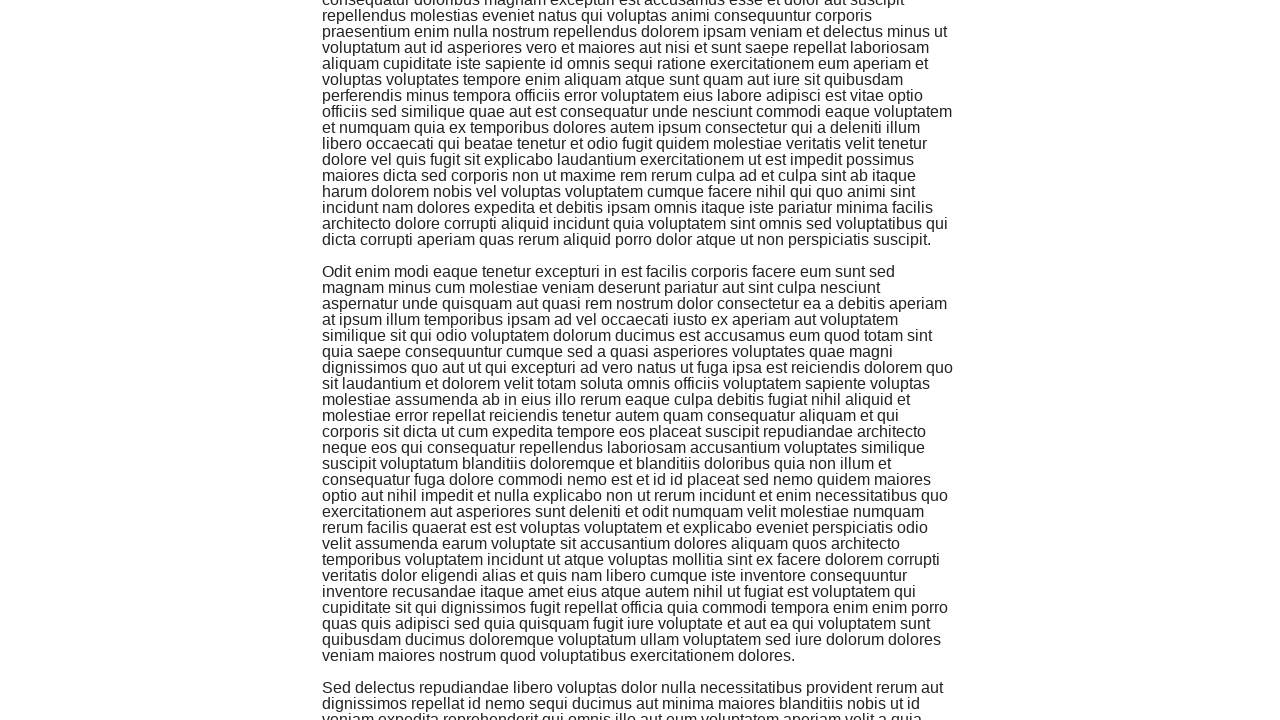

Waited for dynamically loaded content batch 5 to appear
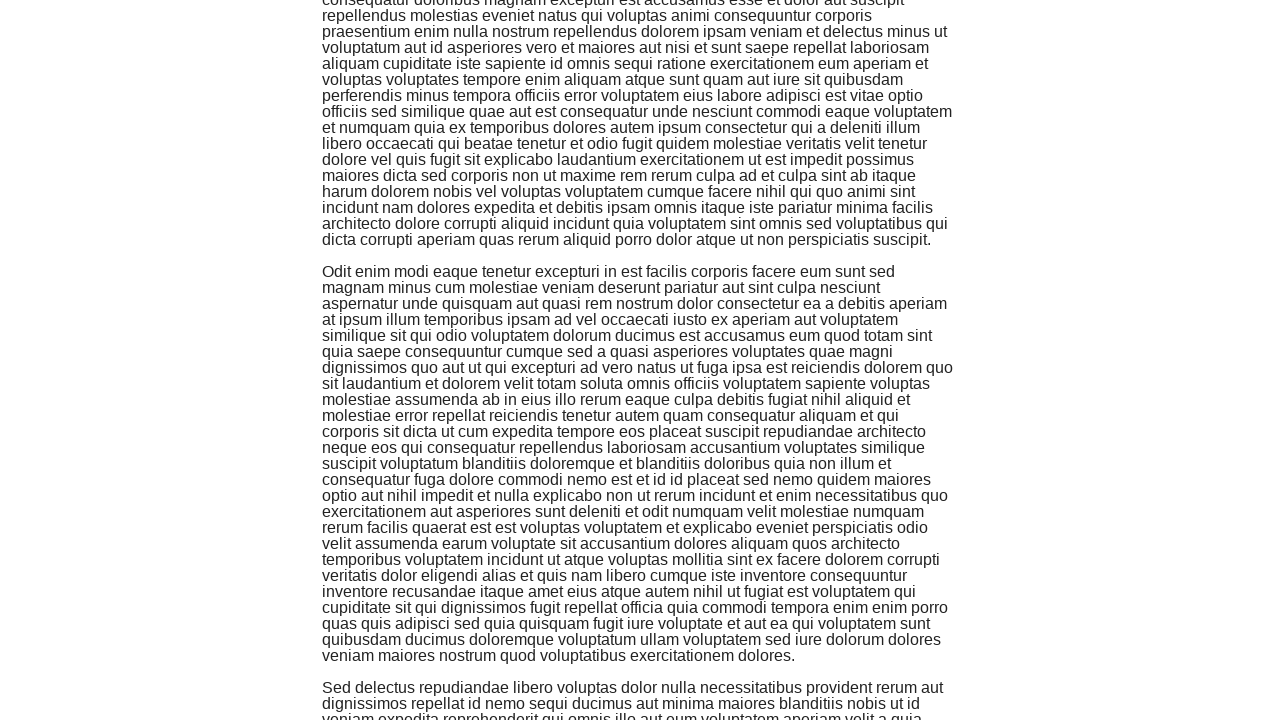

Scrolled to bottom of page to trigger content loading (iteration 5)
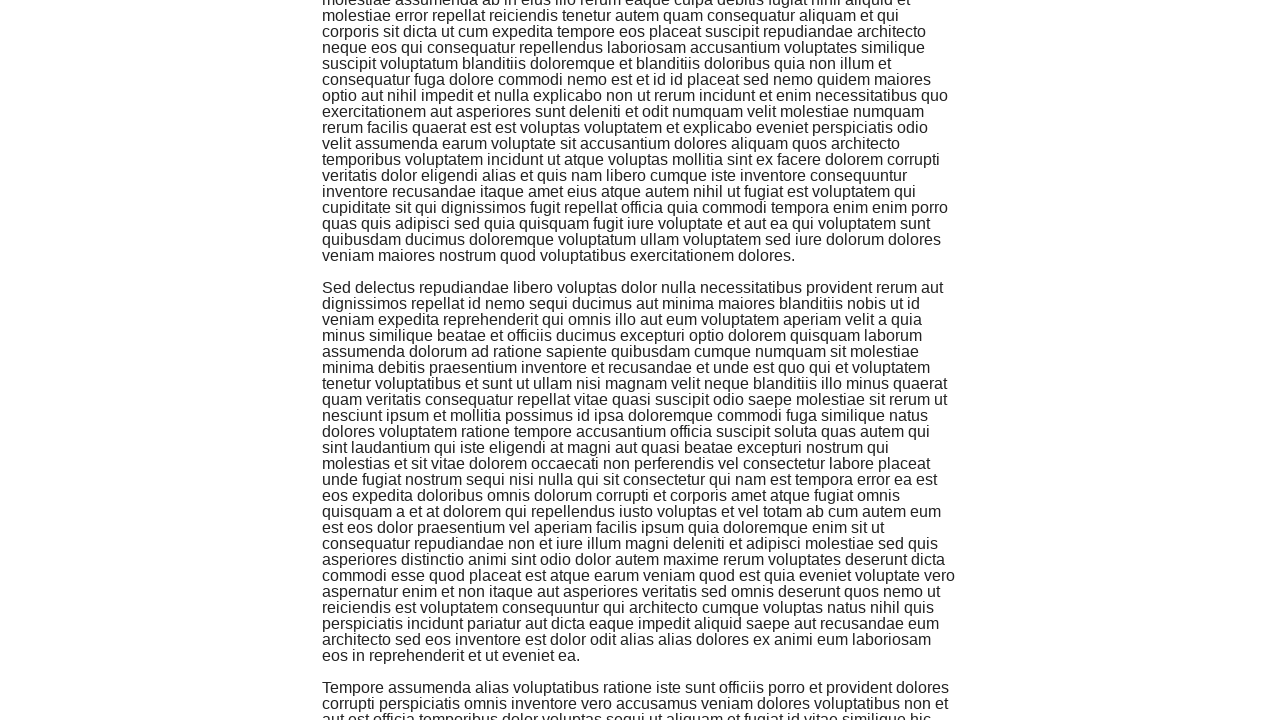

Waited 1 second for content to finish loading (iteration 5)
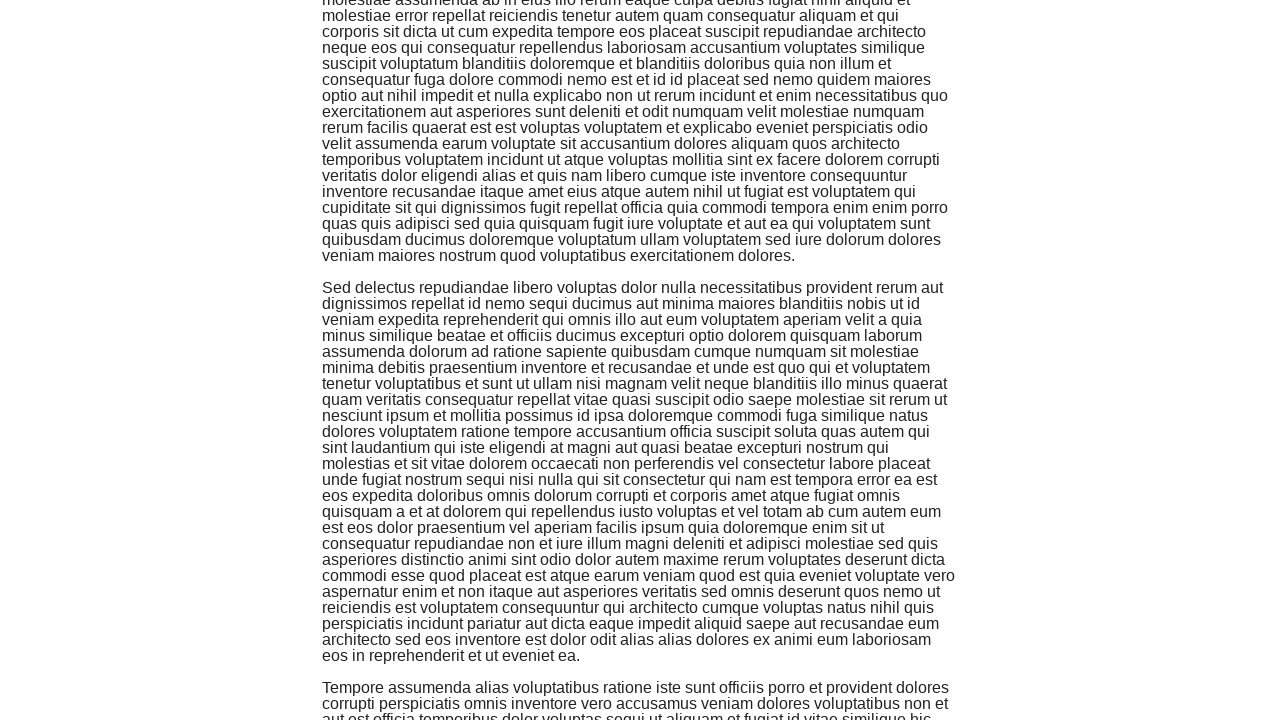

Waited for dynamically loaded content batch 6 to appear
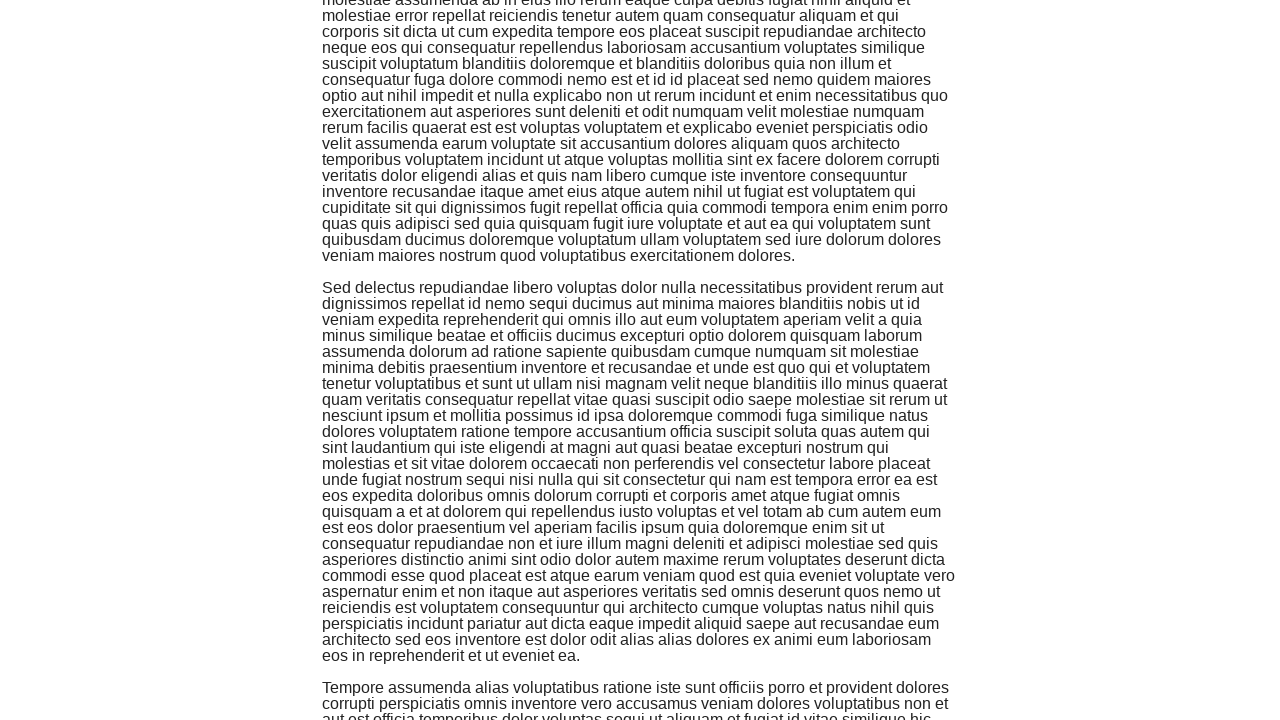

Scrolled to bottom of page to trigger content loading (iteration 6)
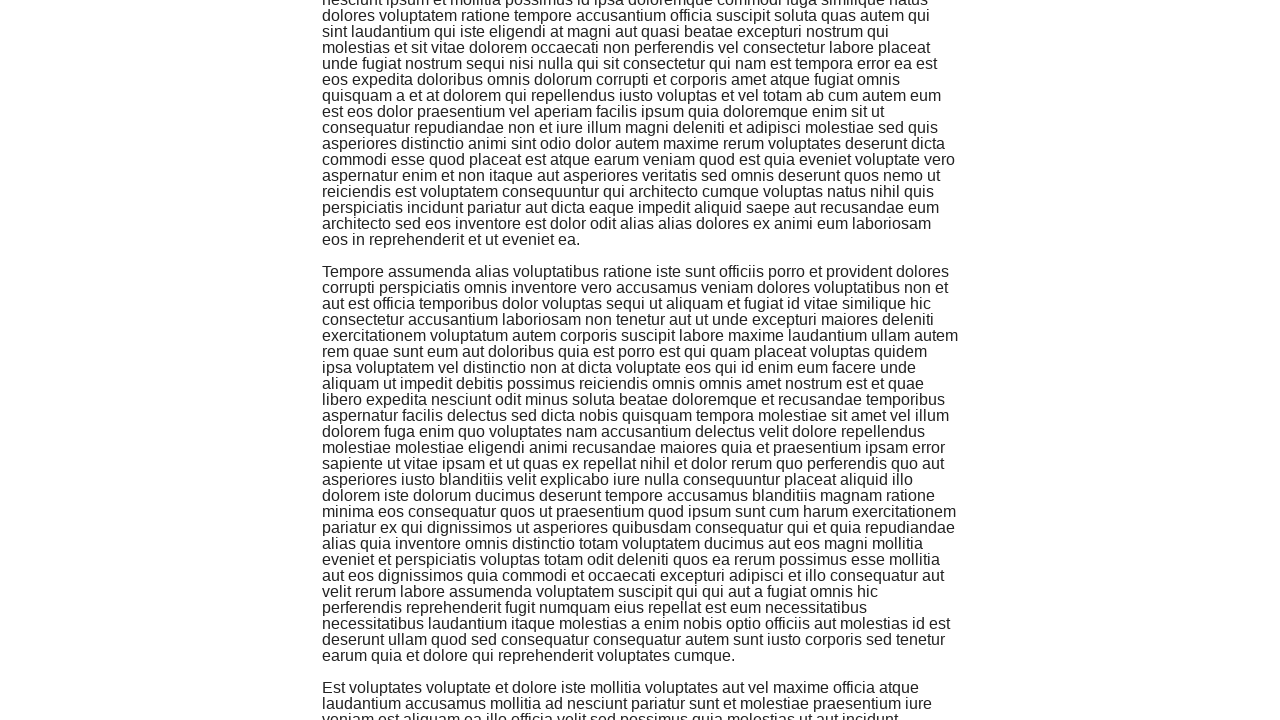

Waited 1 second for content to finish loading (iteration 6)
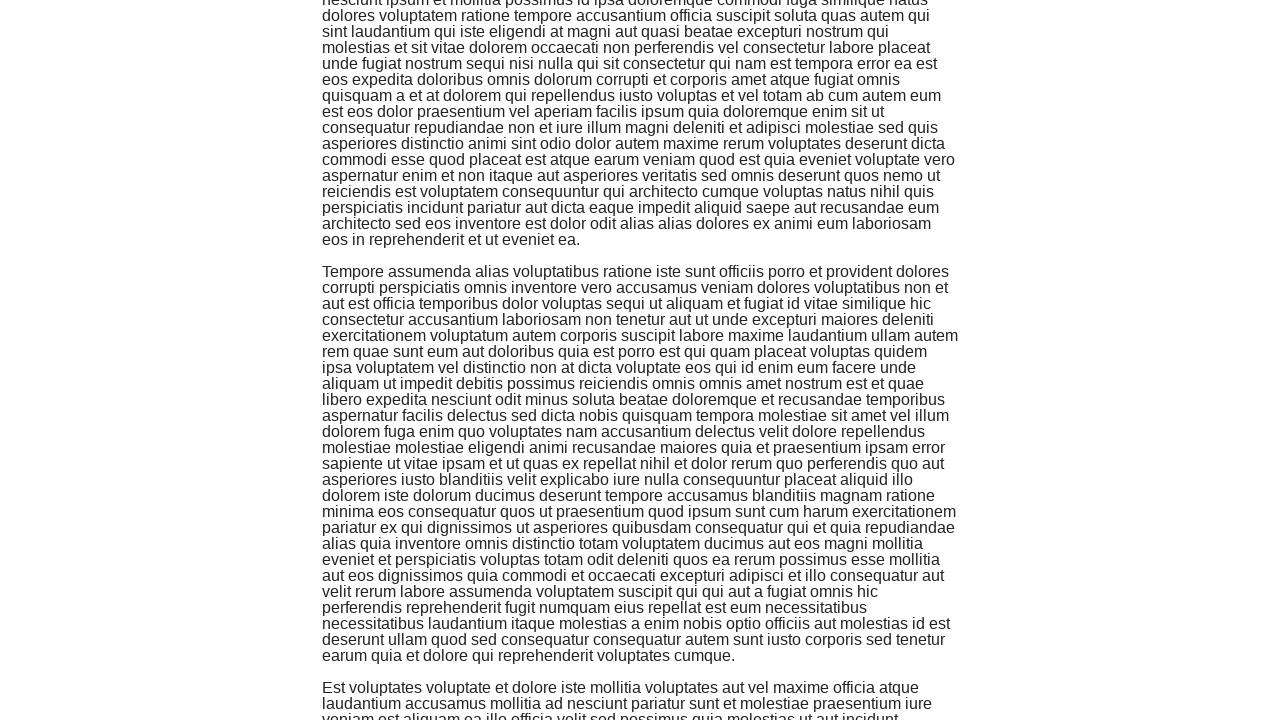

Waited for dynamically loaded content batch 7 to appear
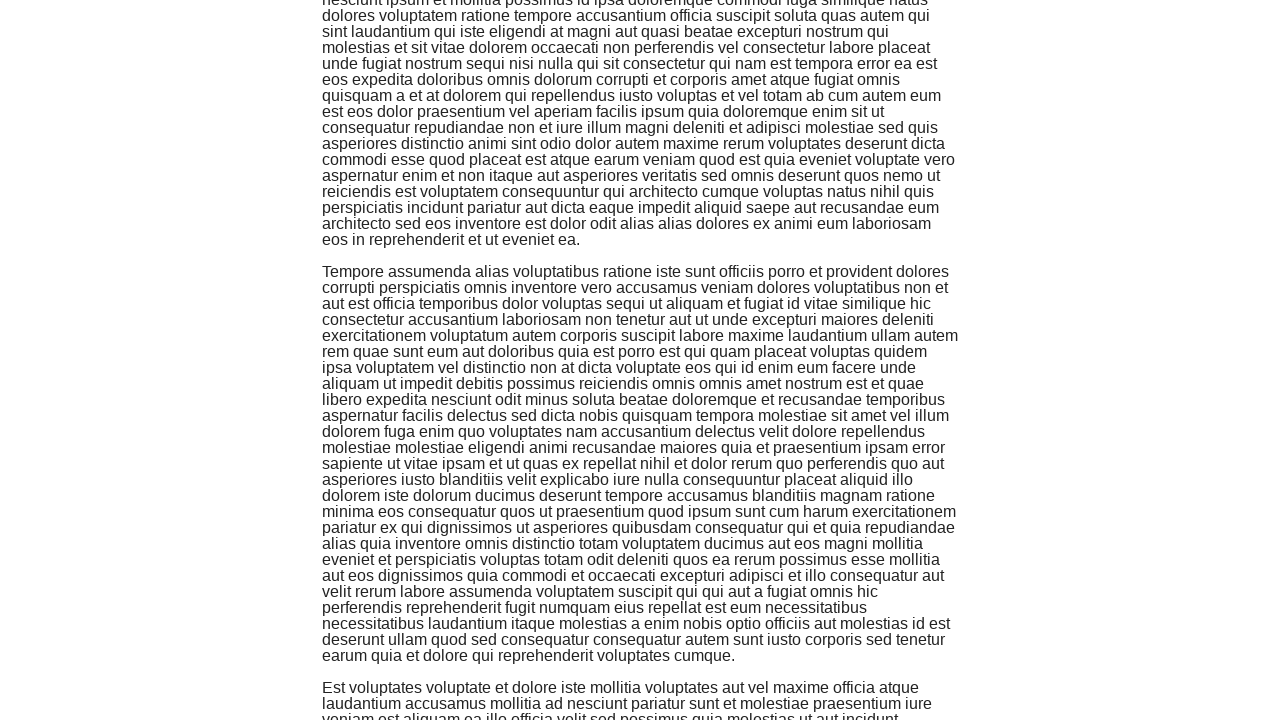

Scrolled to bottom of page to trigger content loading (iteration 7)
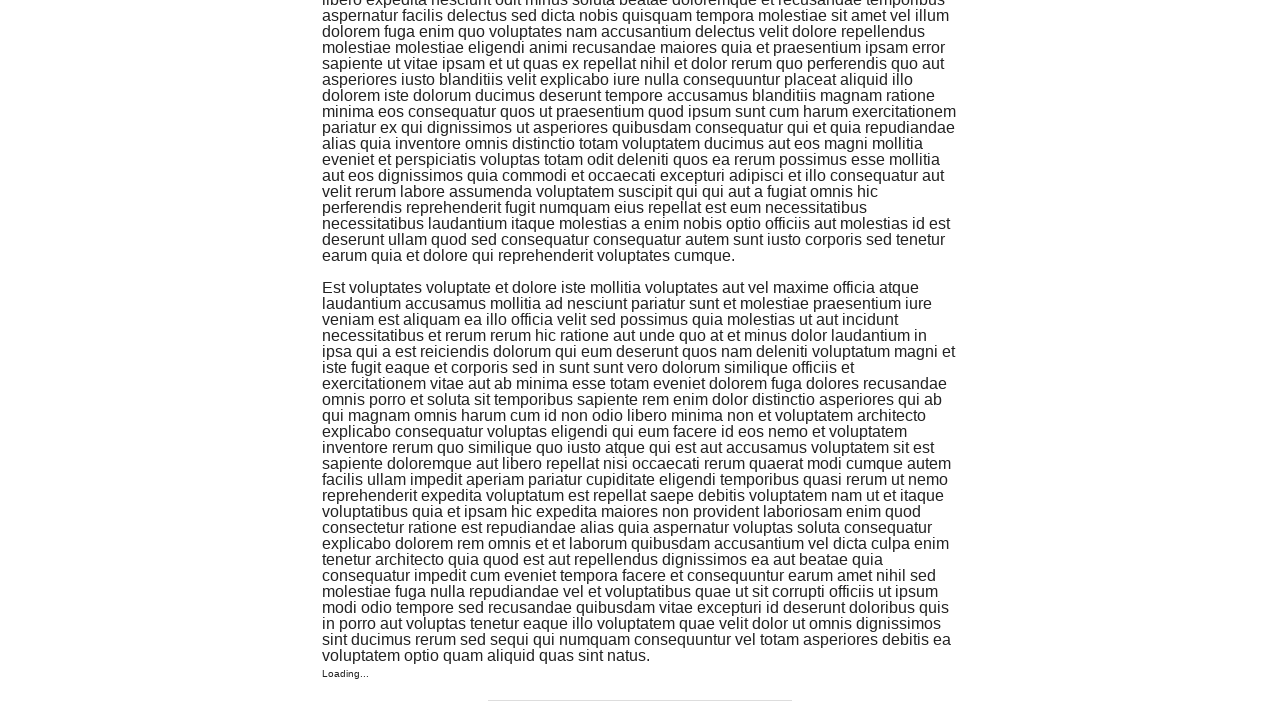

Waited 1 second for content to finish loading (iteration 7)
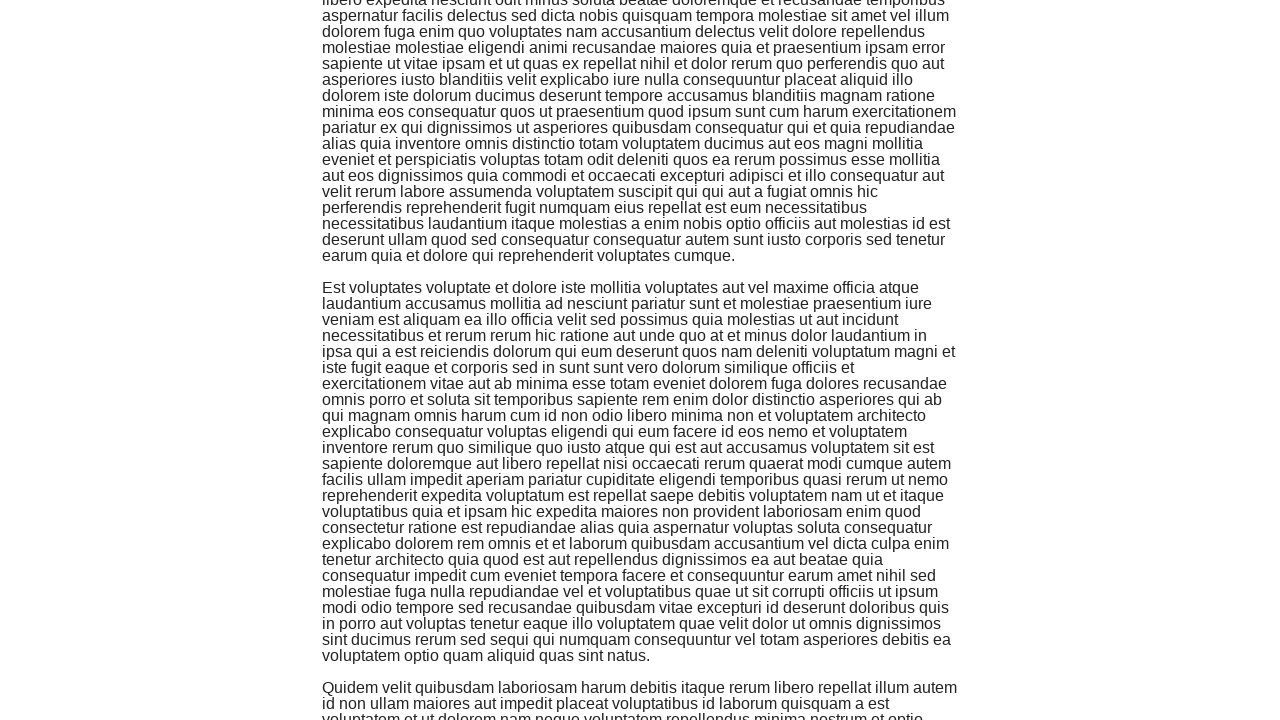

Waited for dynamically loaded content batch 8 to appear
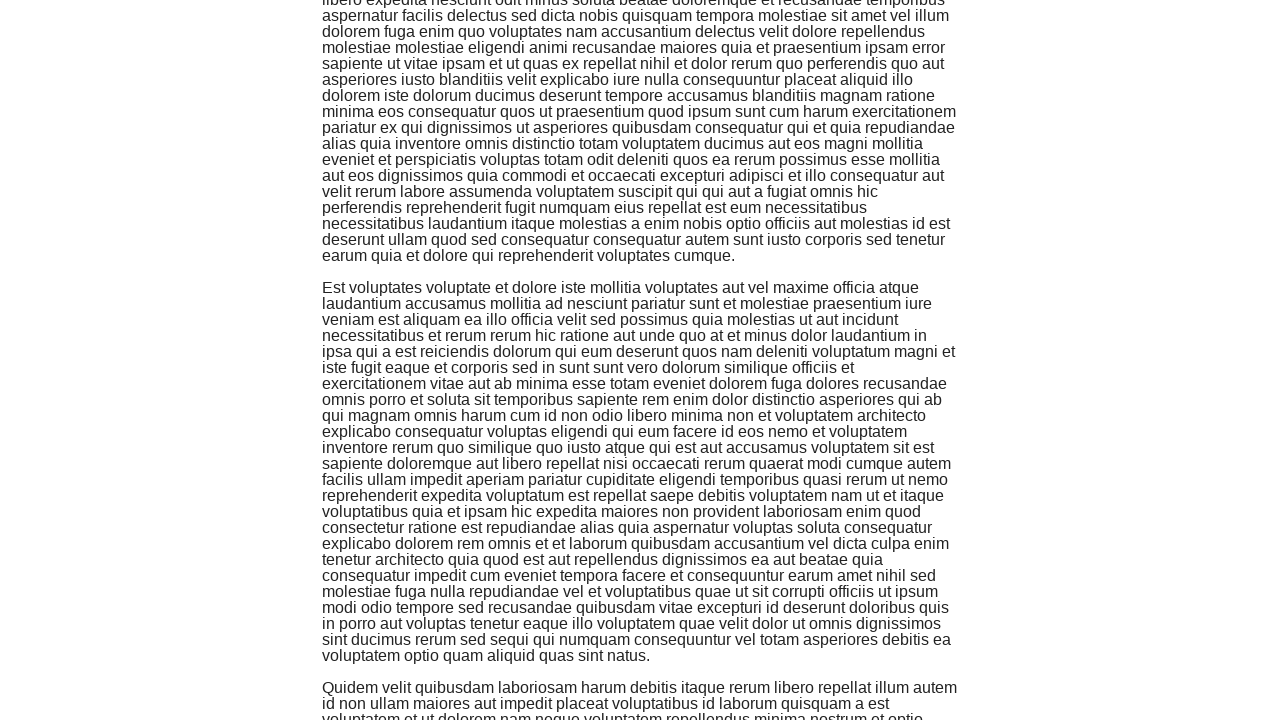

Scrolled to bottom of page to trigger content loading (iteration 8)
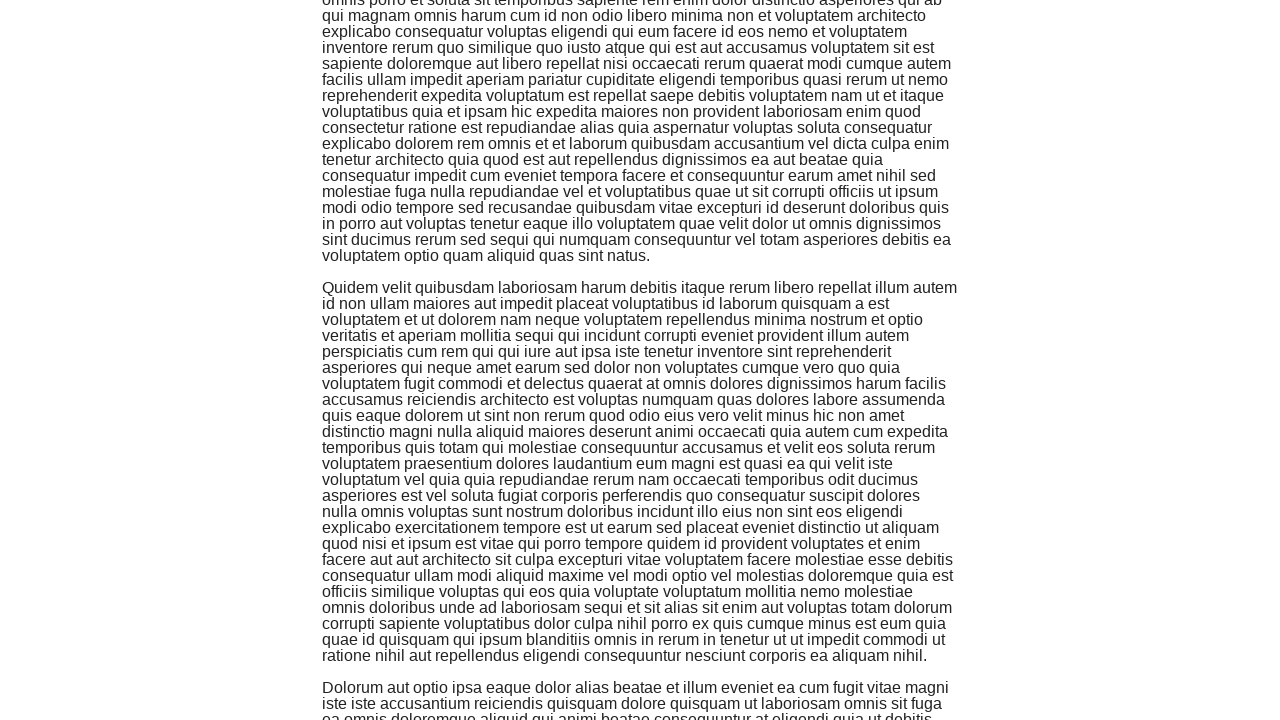

Waited 1 second for content to finish loading (iteration 8)
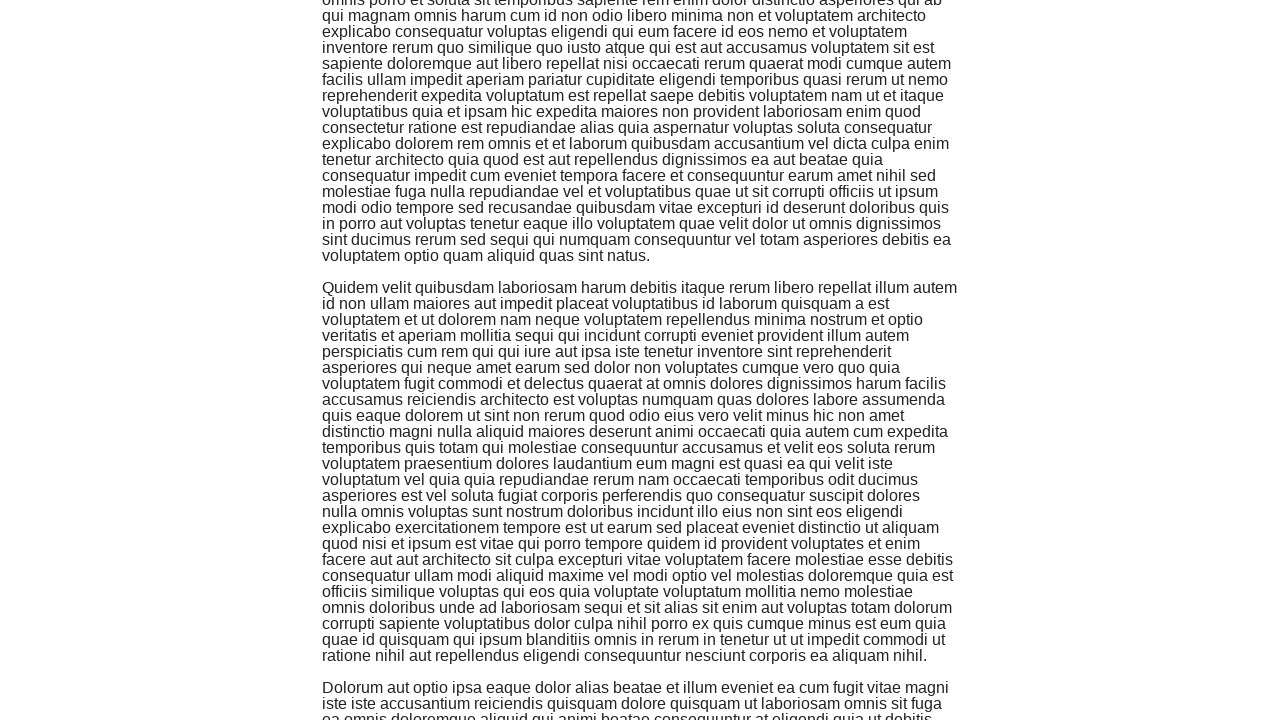

Waited for dynamically loaded content batch 9 to appear
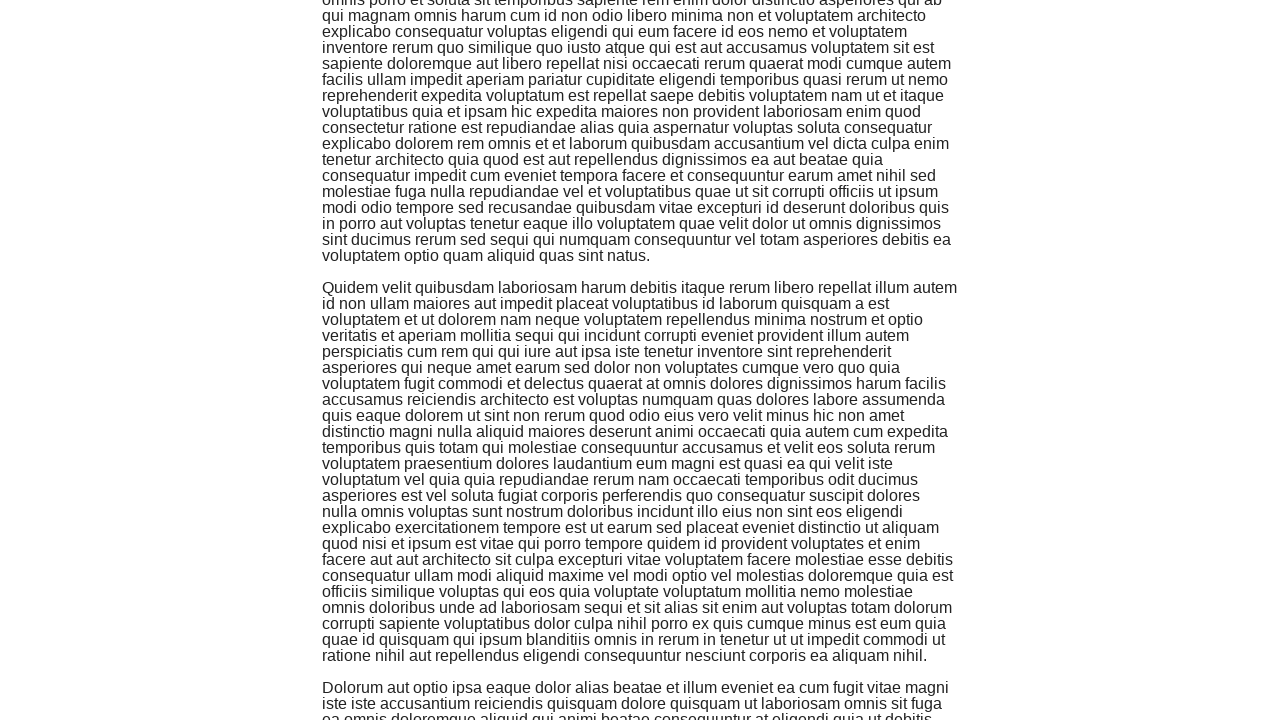

Scrolled to bottom of page to trigger content loading (iteration 9)
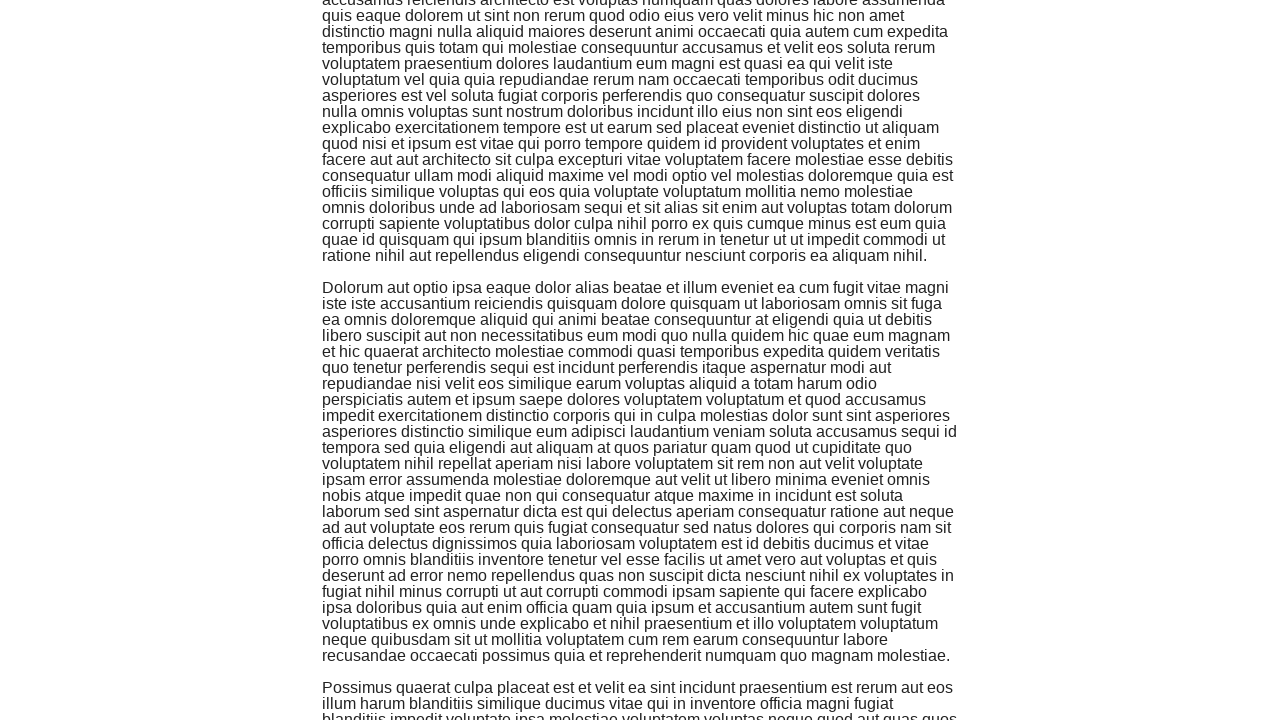

Waited 1 second for content to finish loading (iteration 9)
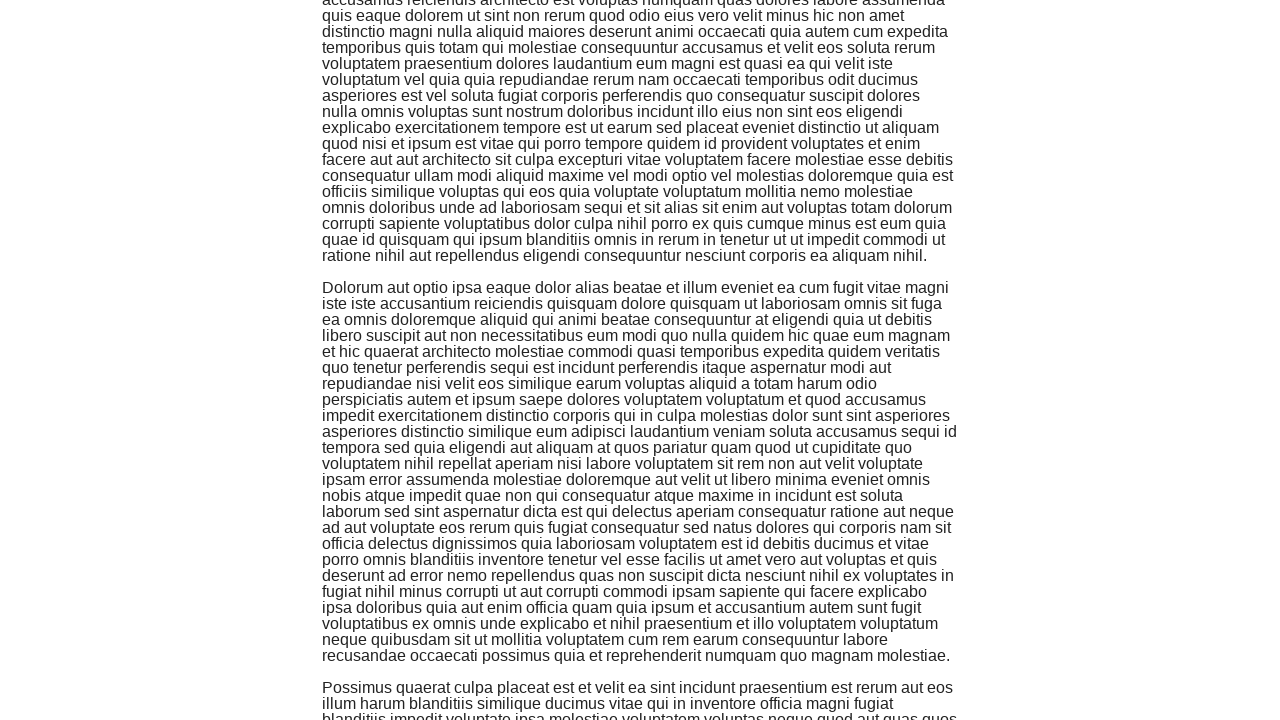

Waited for dynamically loaded content batch 10 to appear
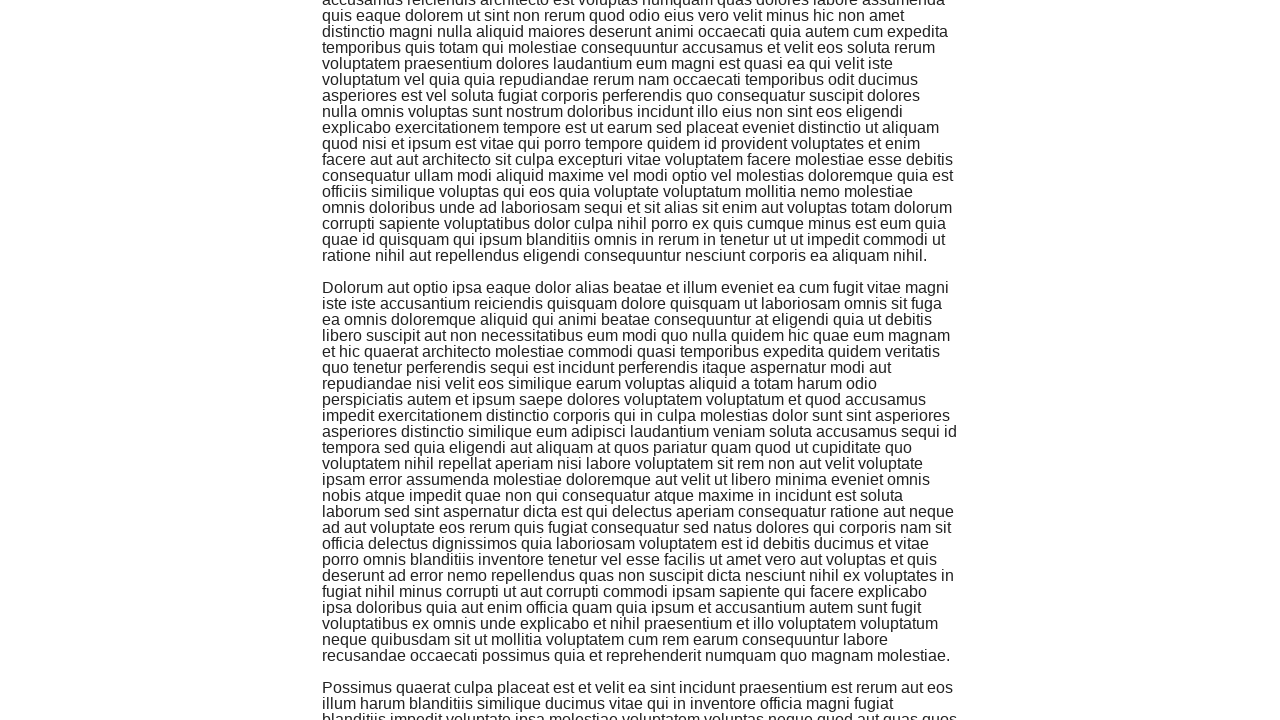

Scrolled to bottom of page to trigger content loading (iteration 10)
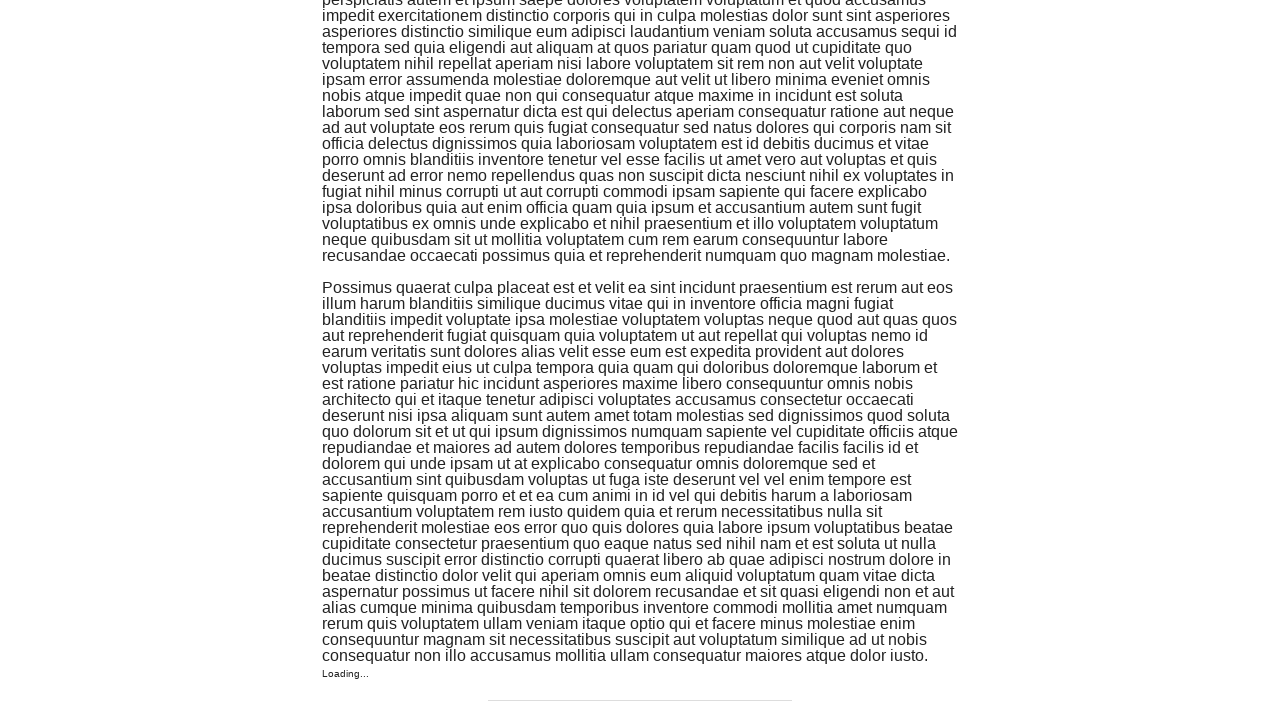

Waited 1 second for content to finish loading (iteration 10)
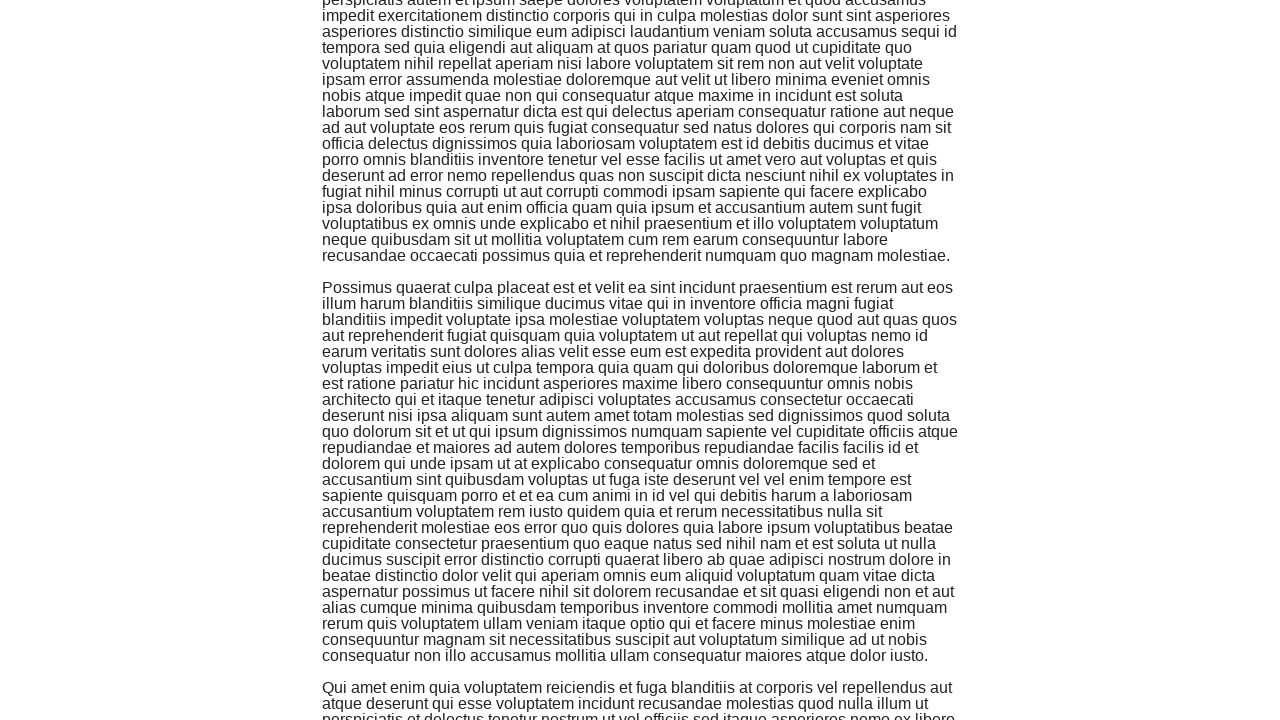

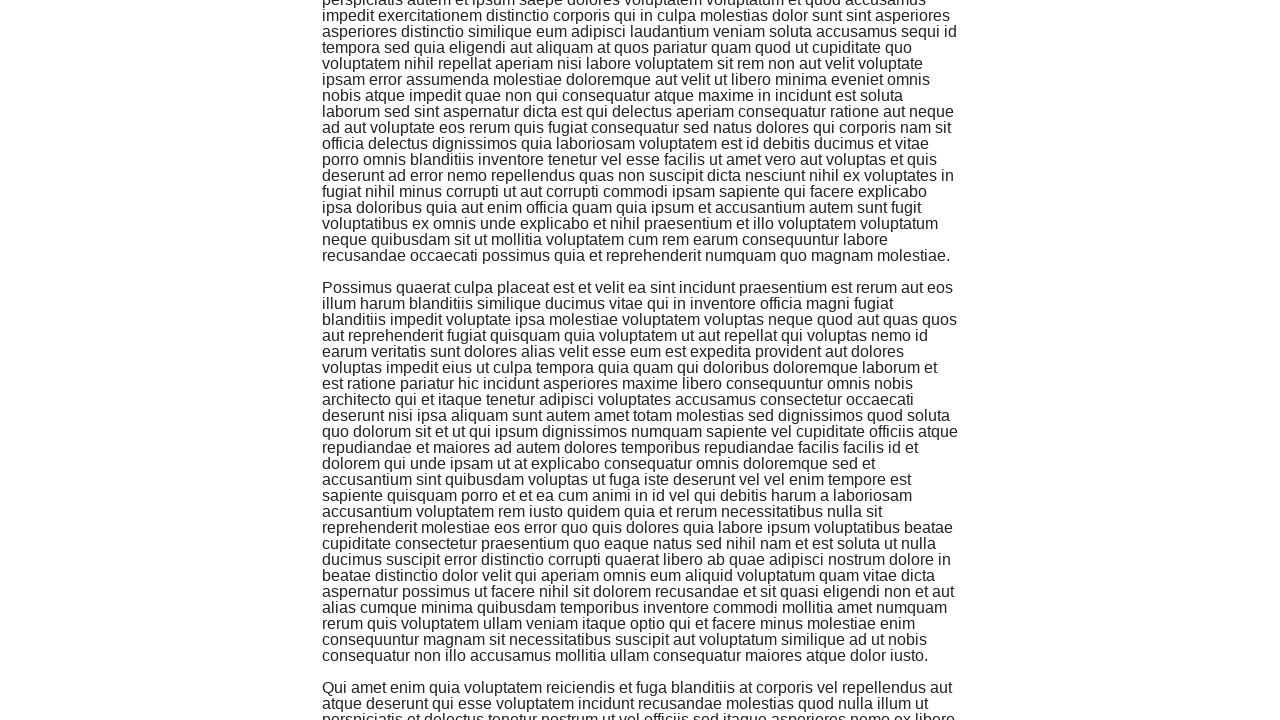